Tests drag and drop functionality within an iframe by dragging an element from source to destination

Starting URL: https://jqueryui.com/droppable/

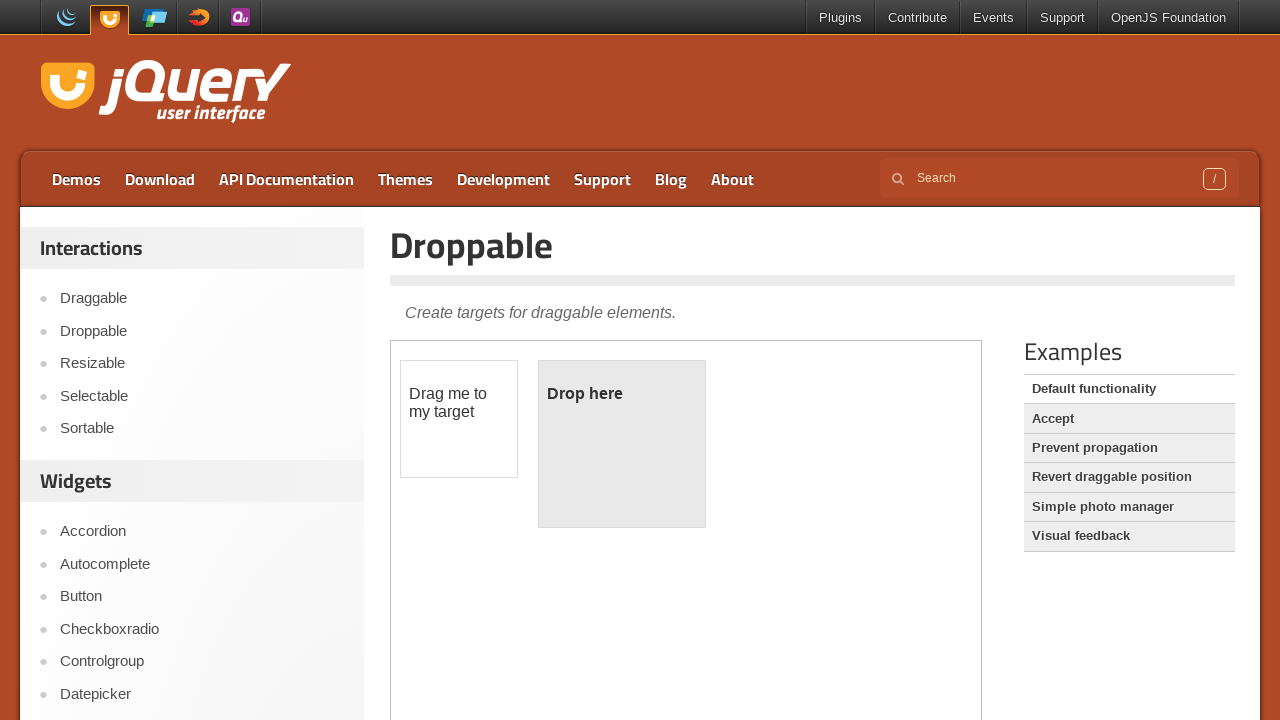

Navigated to jQuery UI droppable demo page
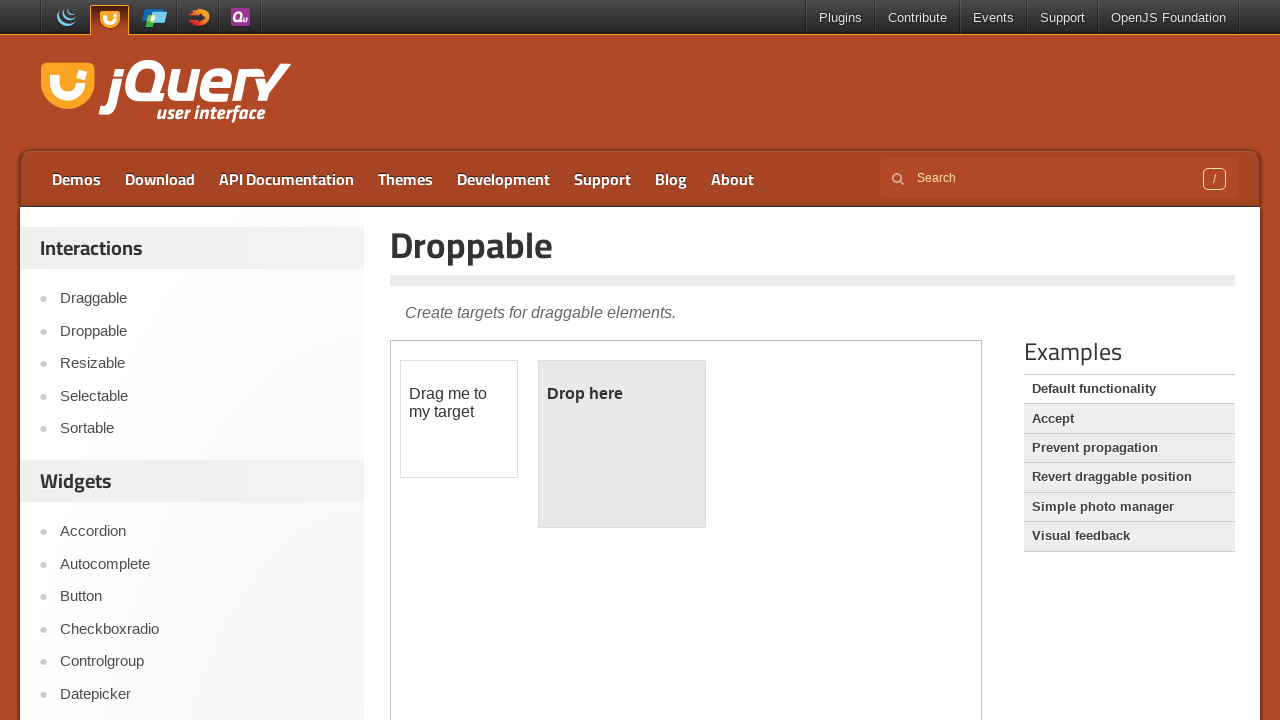

Located the demo iframe
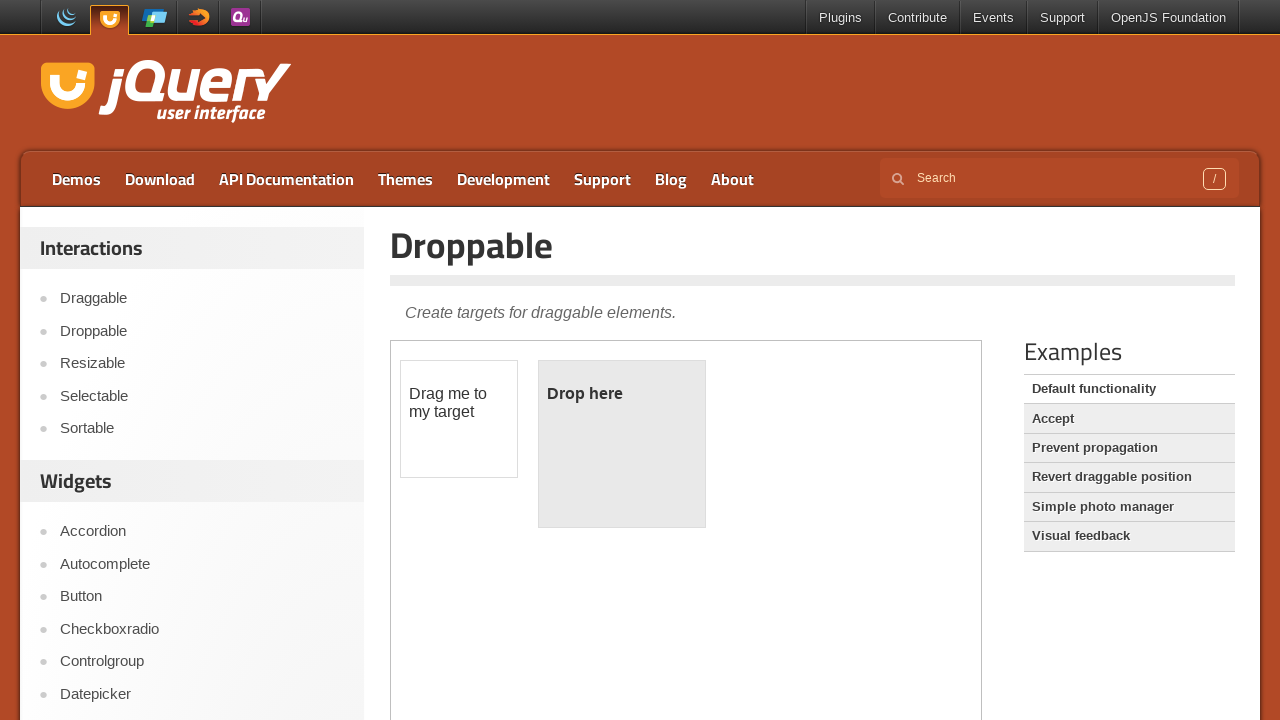

Located the draggable element within the iframe
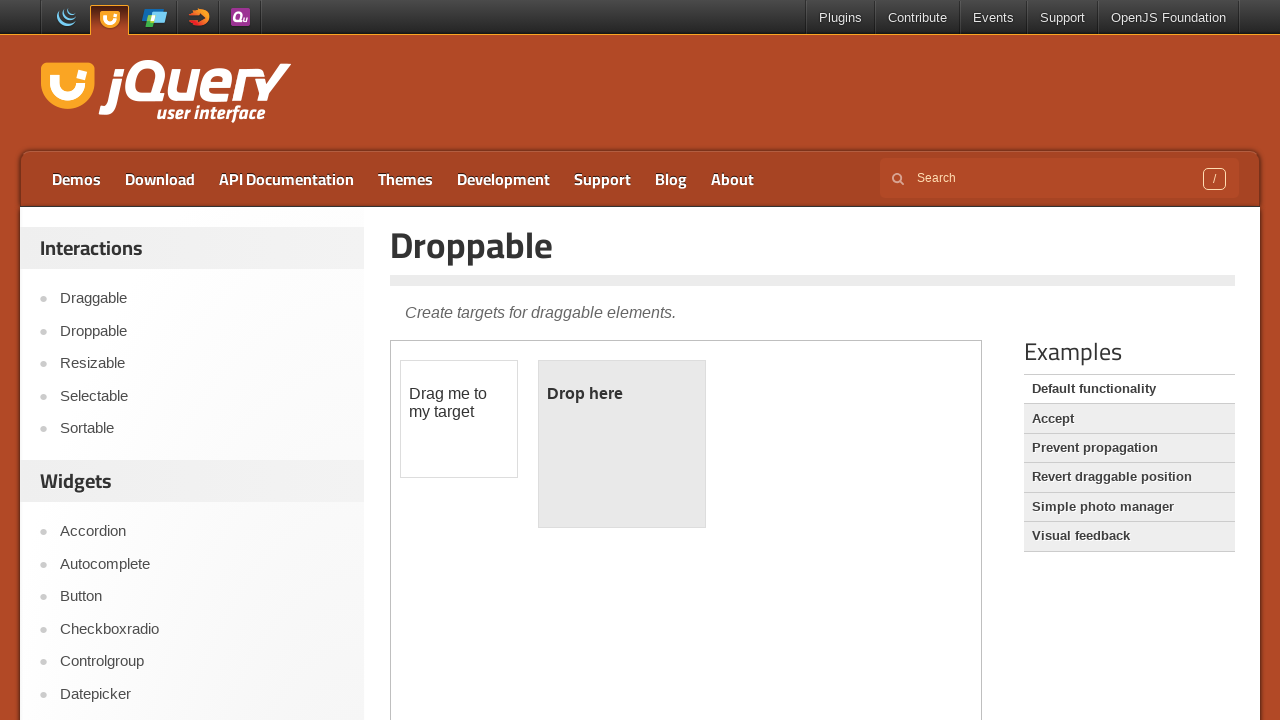

Located the droppable element within the iframe
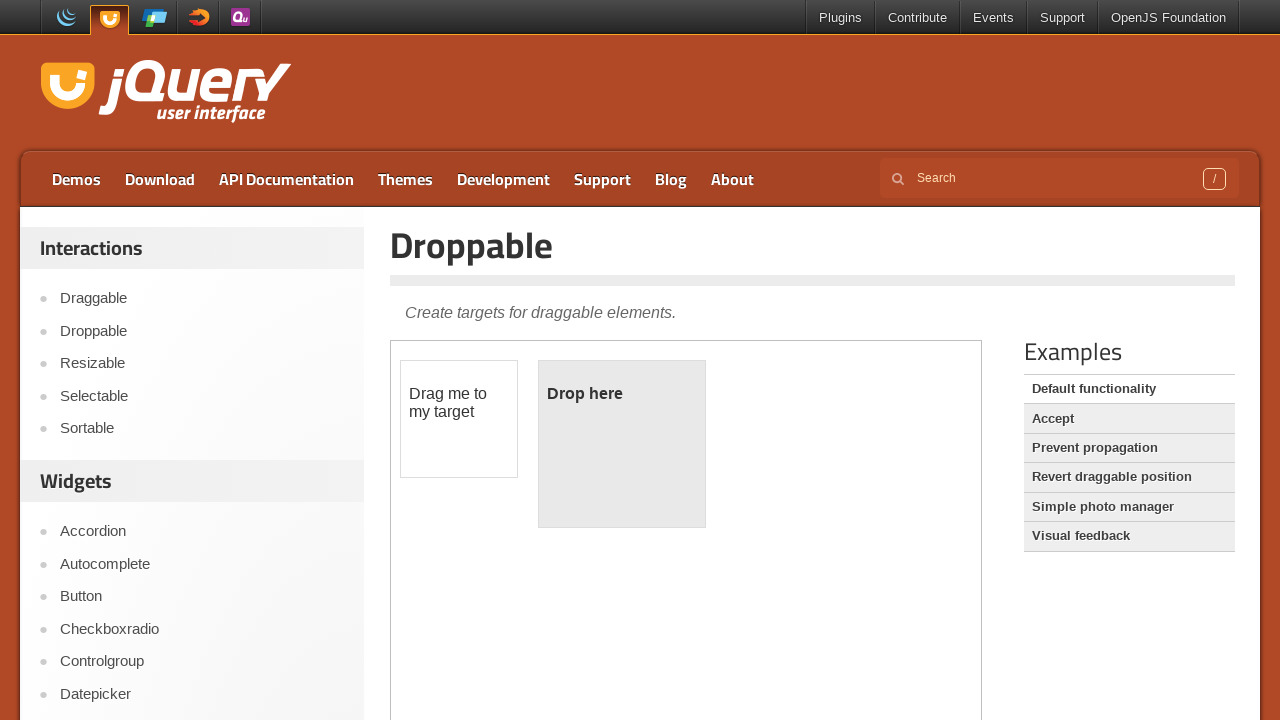

Dragged the draggable element to the droppable element at (622, 444)
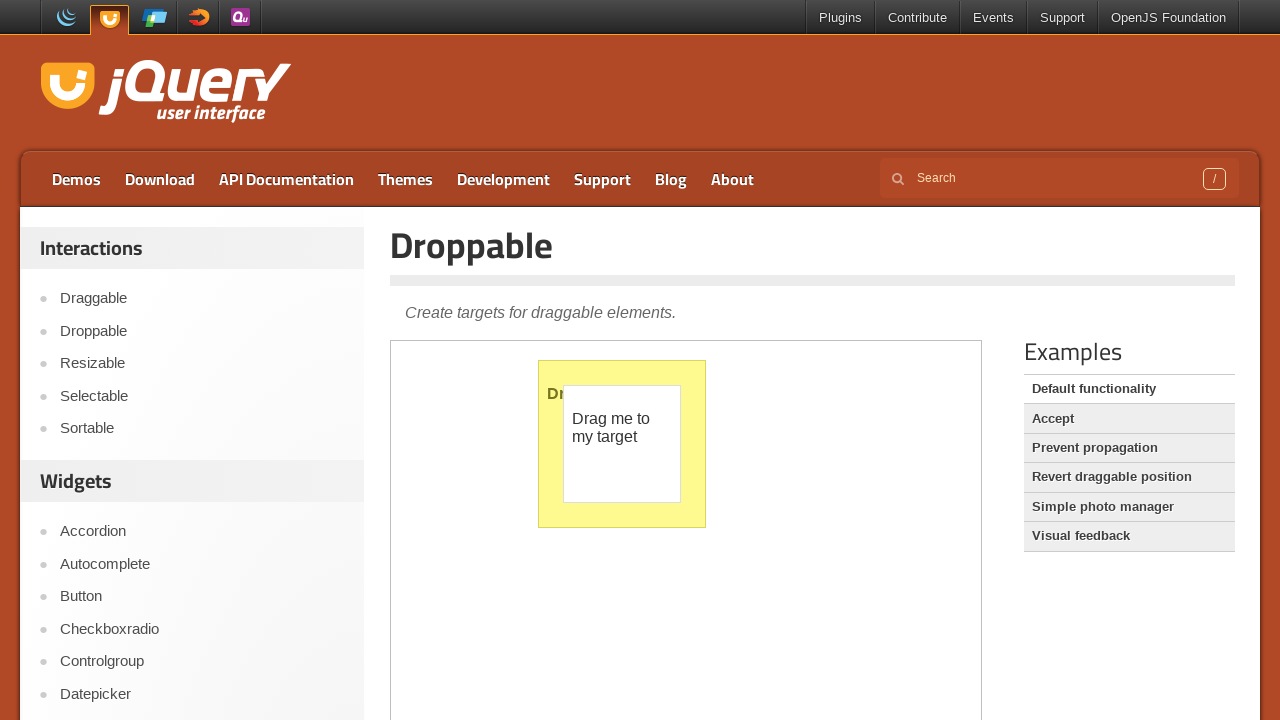

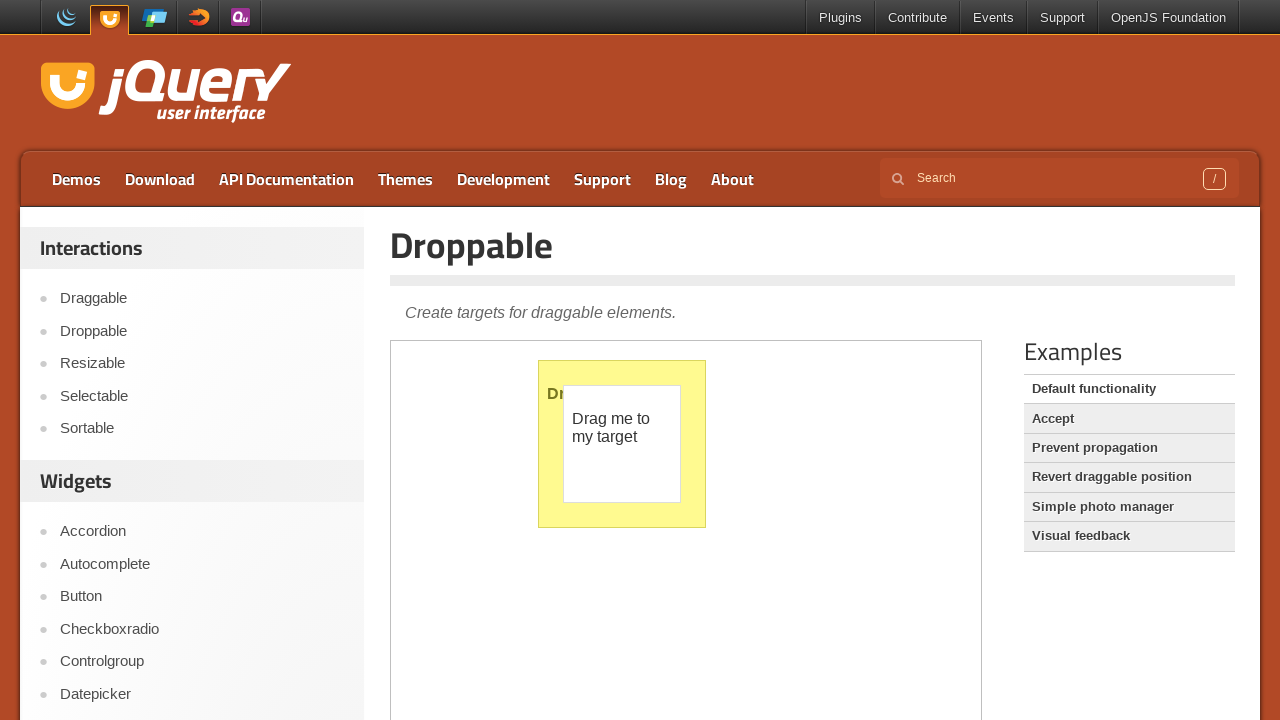